Tests A/B test opt-out by adding the opt-out cookie on the main page before navigating to the A/B test page, then verifying the page shows "No A/B Test".

Starting URL: http://the-internet.herokuapp.com

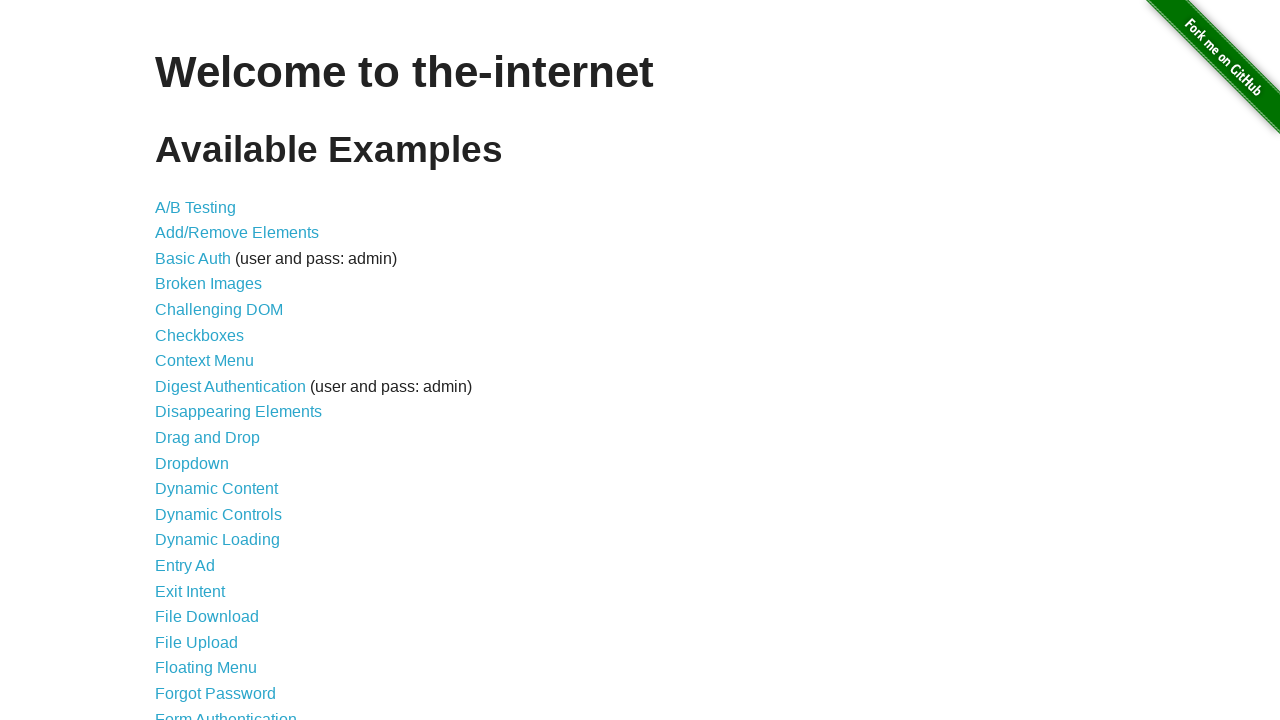

Added optimizelyOptOut cookie to context
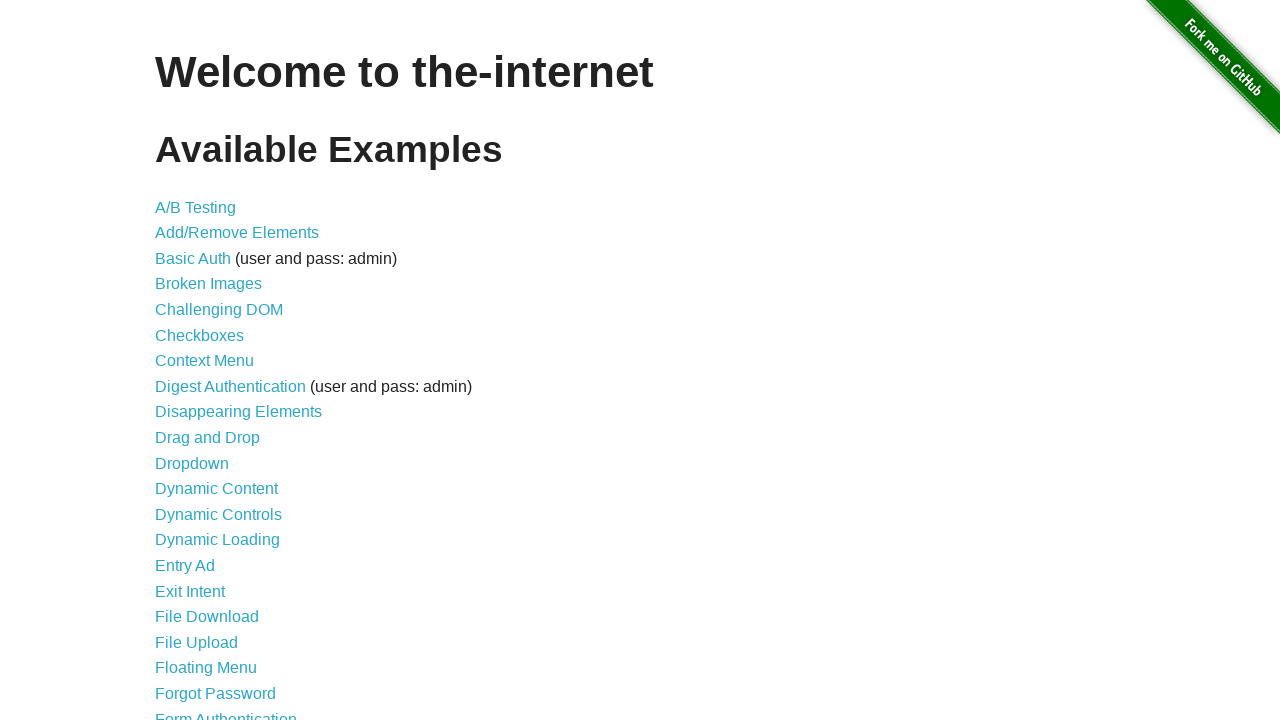

Navigated to A/B test page
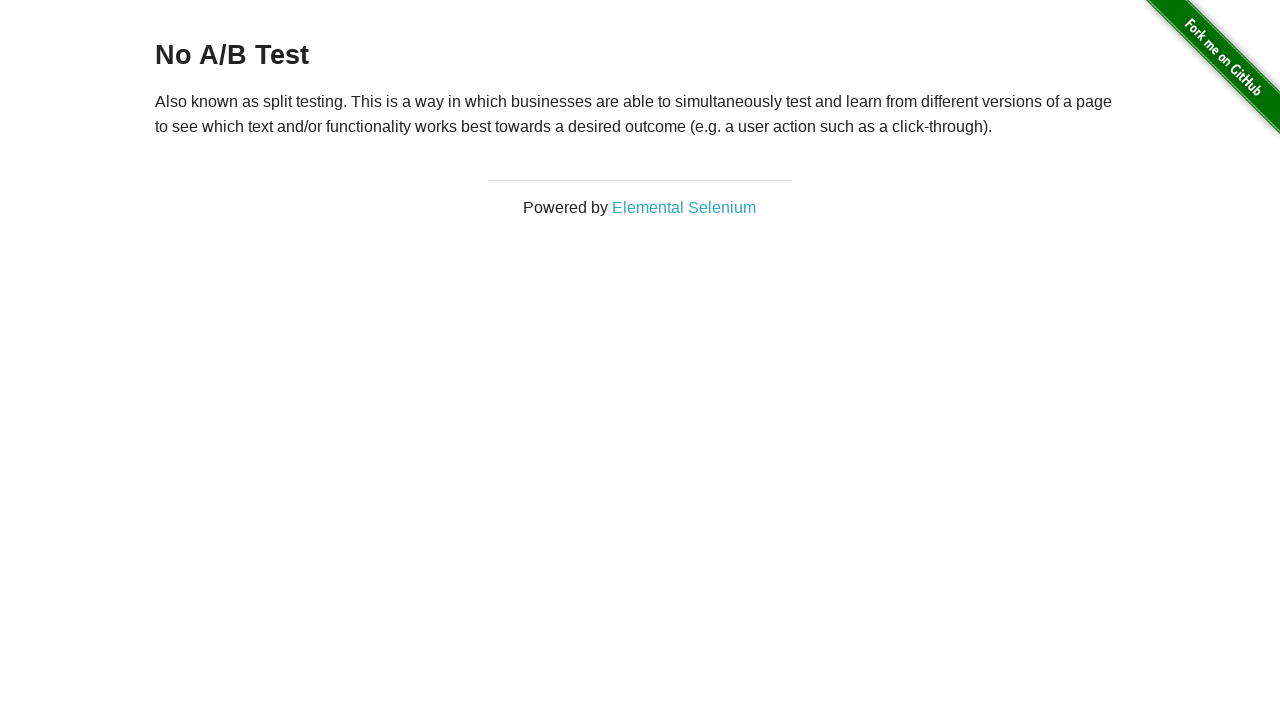

Retrieved heading text from page
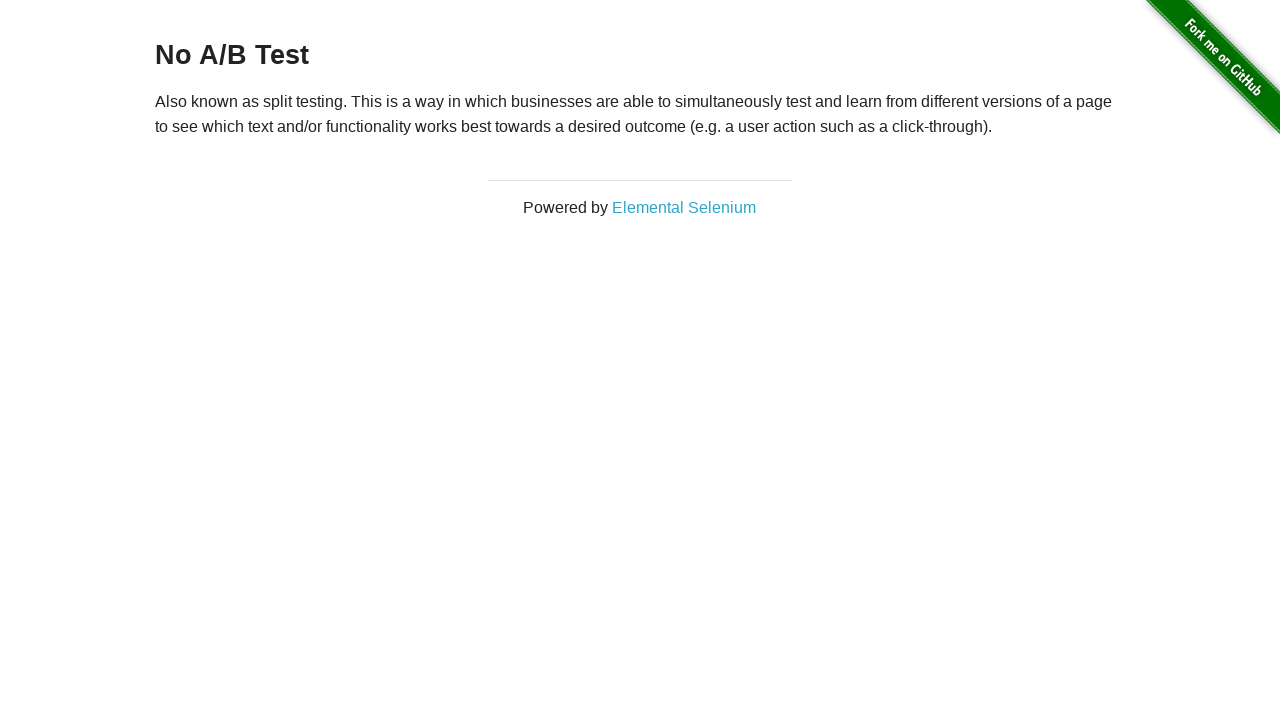

Verified heading displays 'No A/B Test'
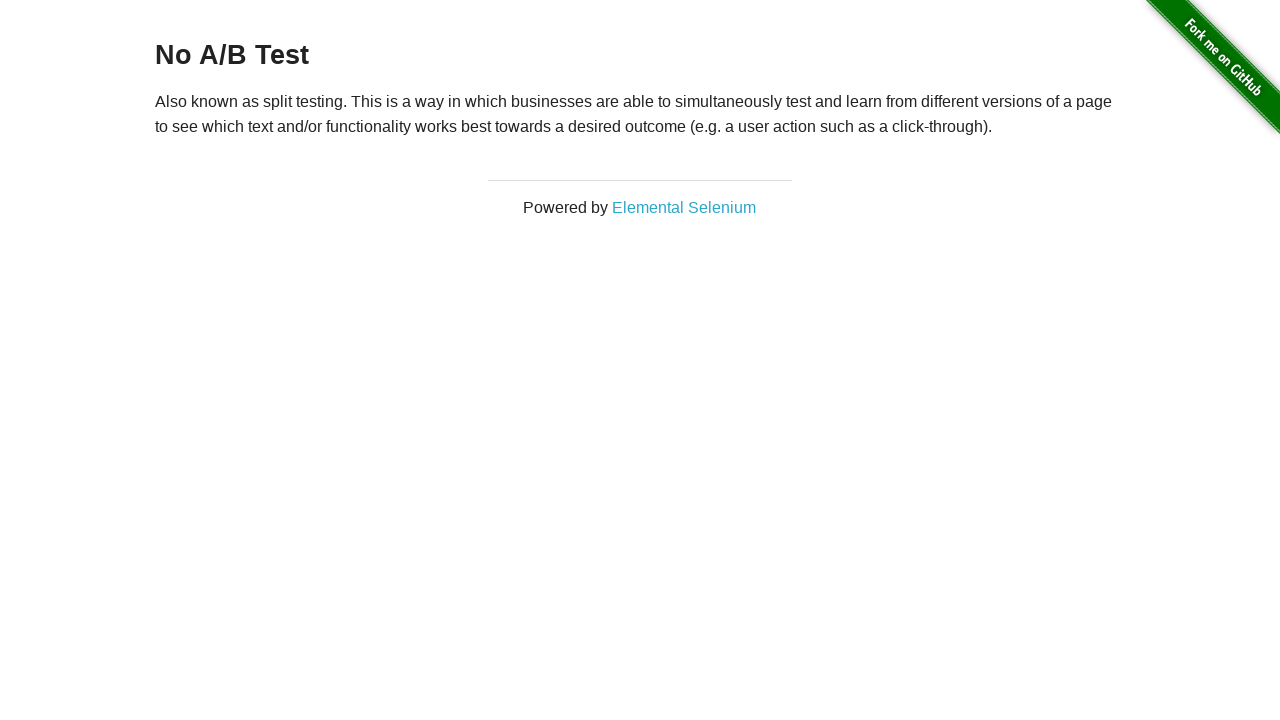

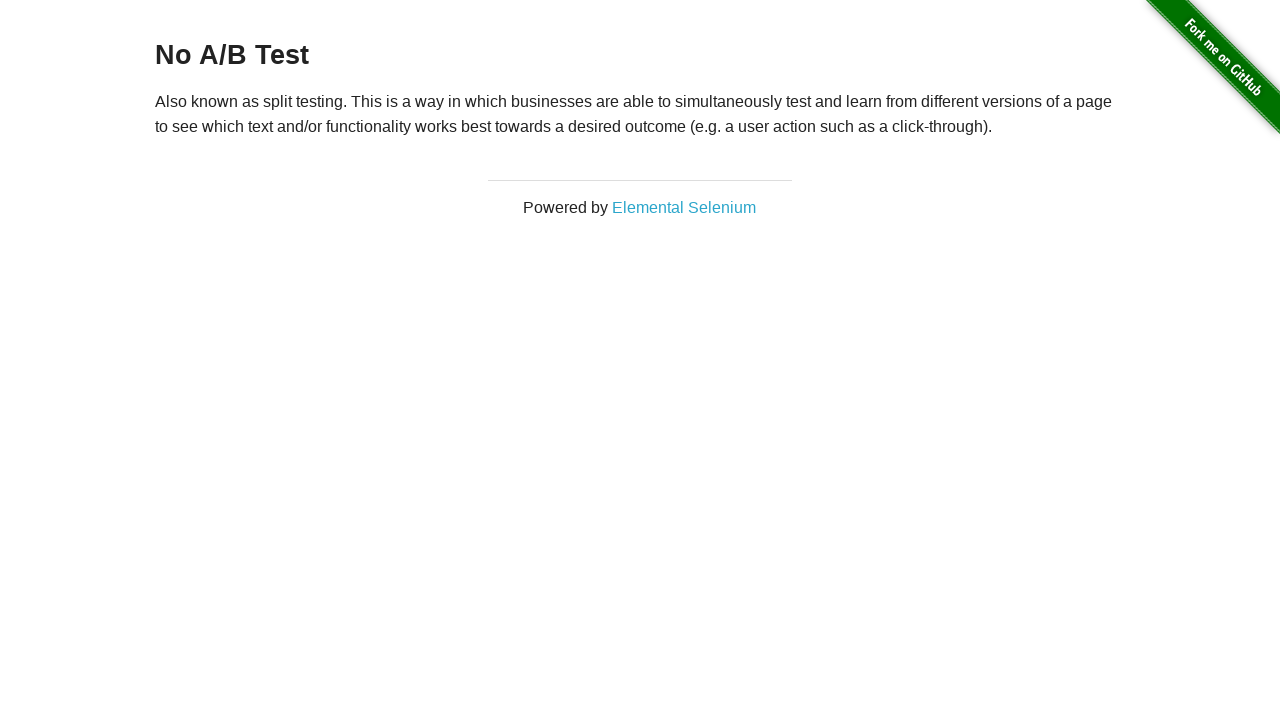